Tests adding an element and then removing it by clicking the "Delete" button, verifying the element is removed from the page

Starting URL: https://the-internet.herokuapp.com/add_remove_elements/

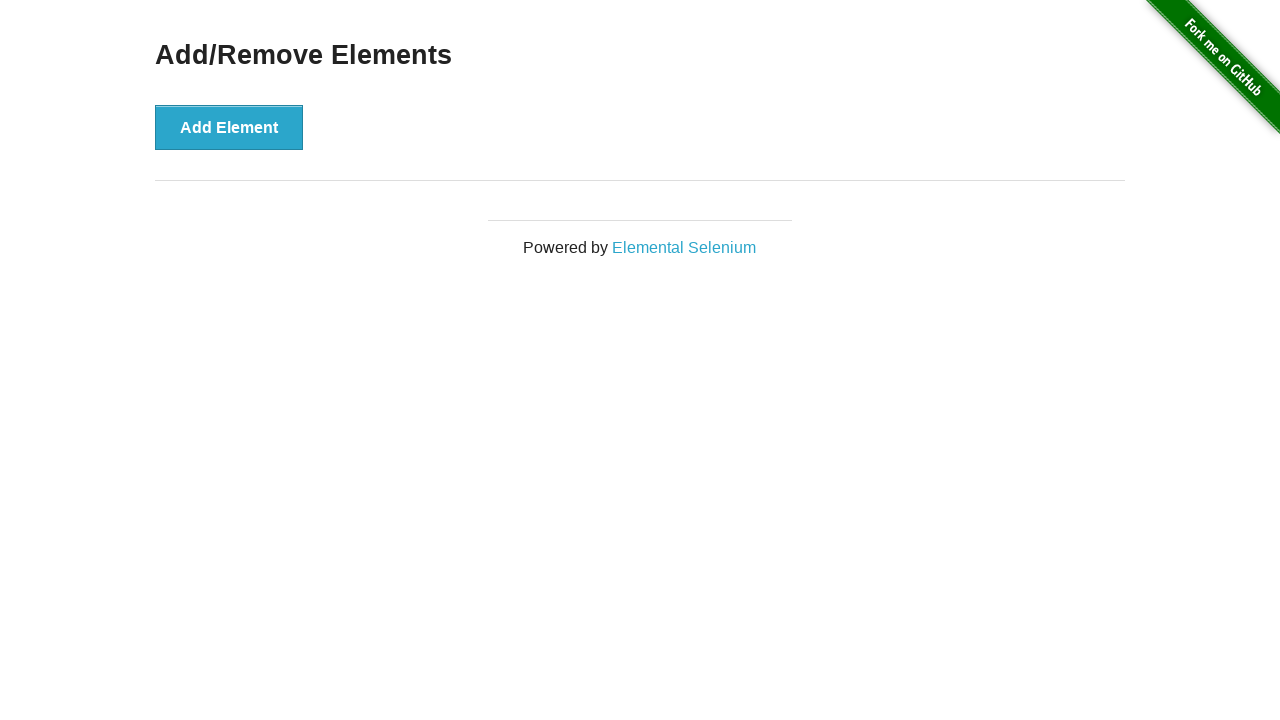

Clicked the 'Add Element' button to add a new element at (229, 127) on xpath=//button[text()='Add Element']
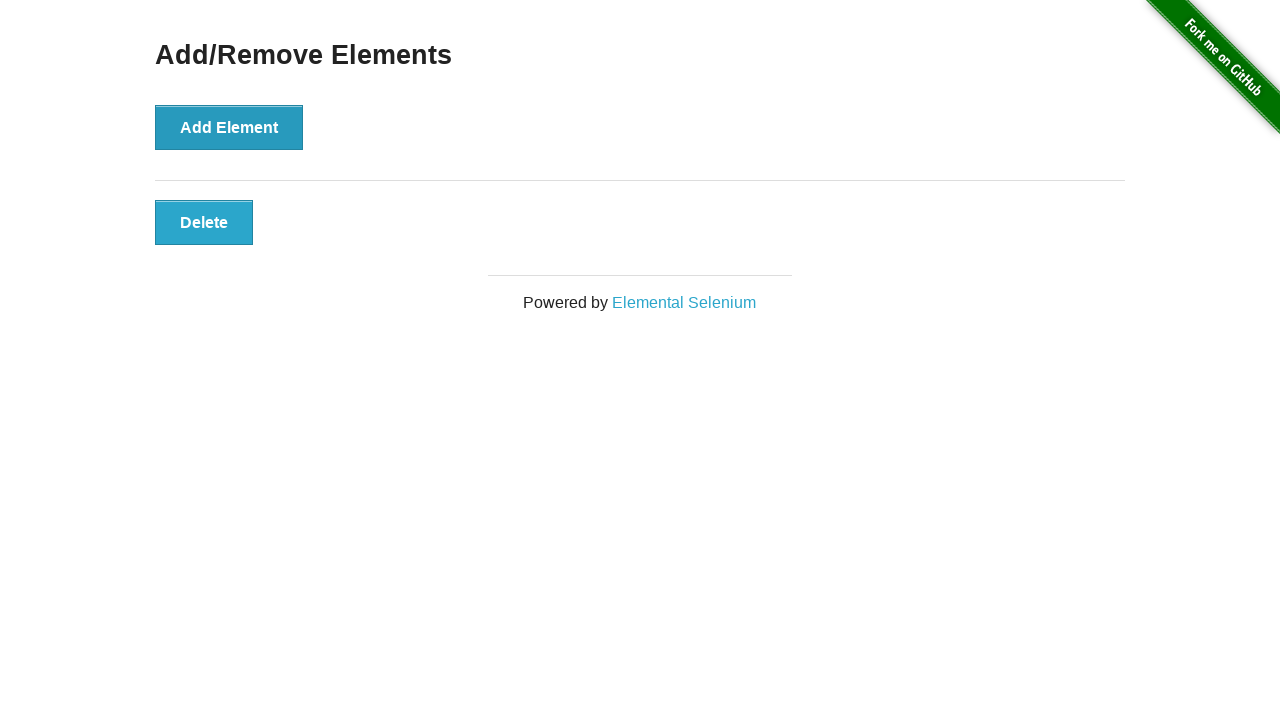

Waited for the 'Delete' button element to appear on the page
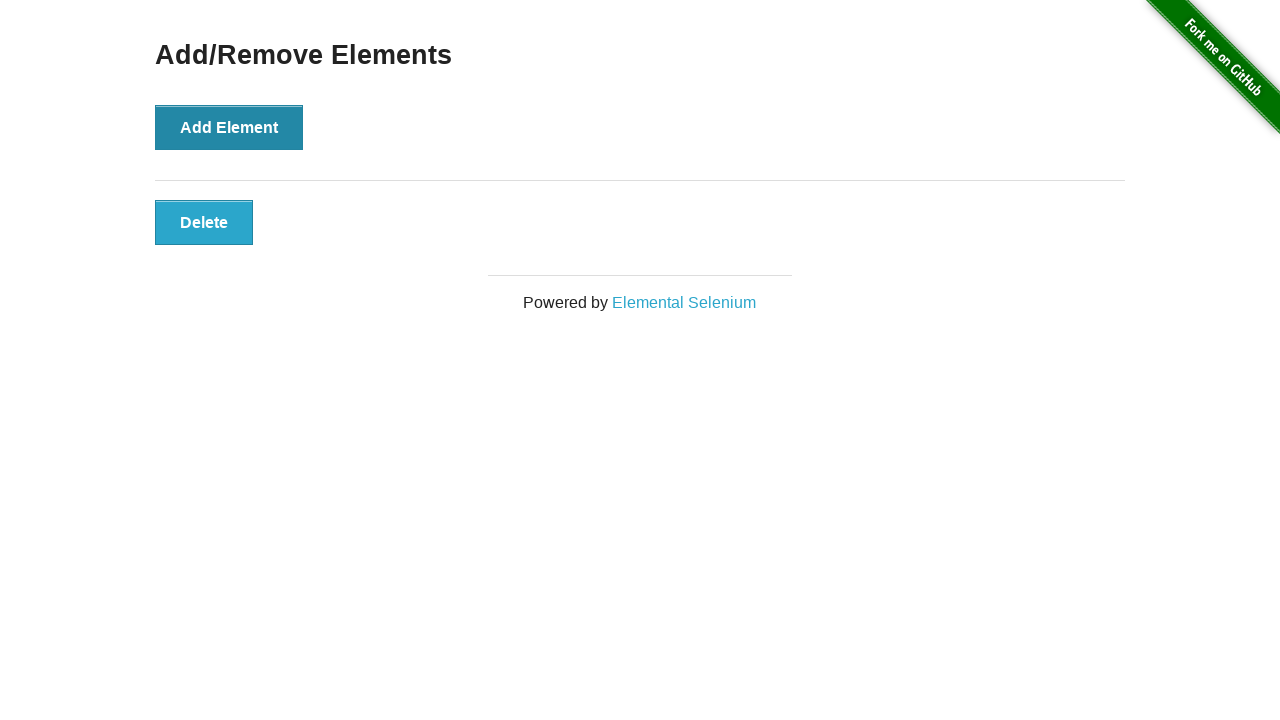

Clicked the 'Delete' button to remove the element at (204, 222) on .added-manually
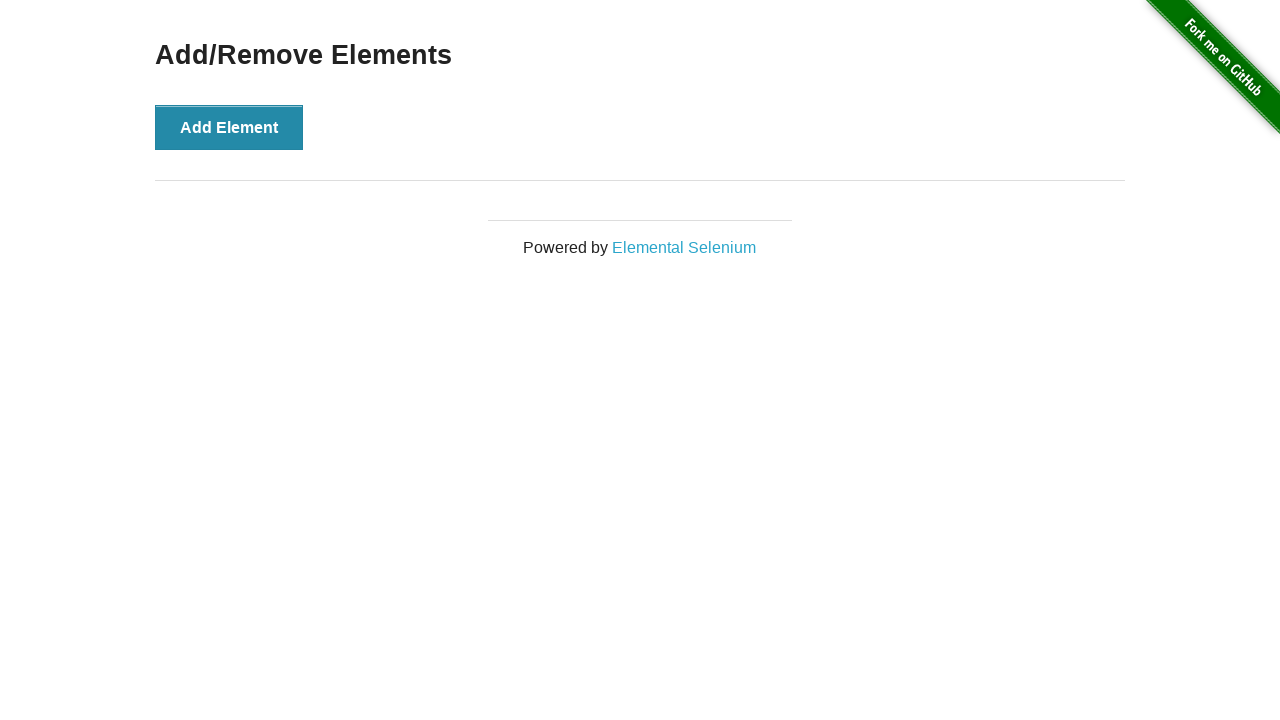

Verified the element was successfully removed from the page
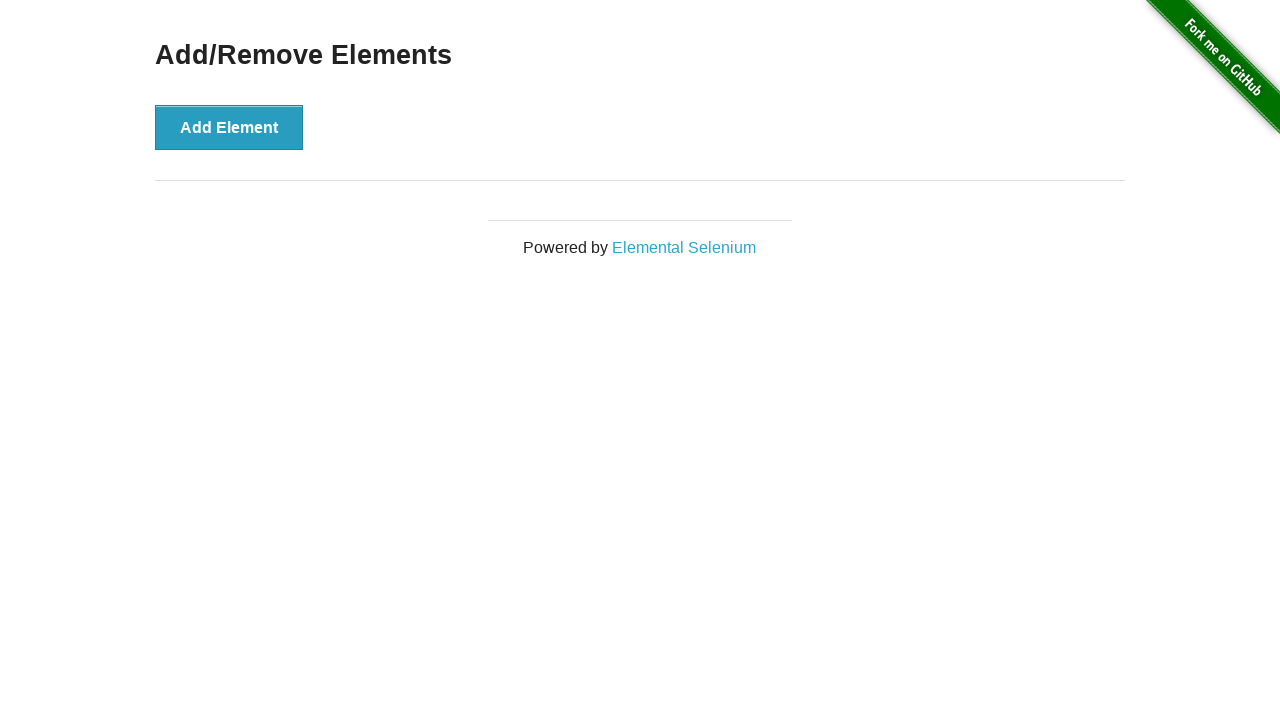

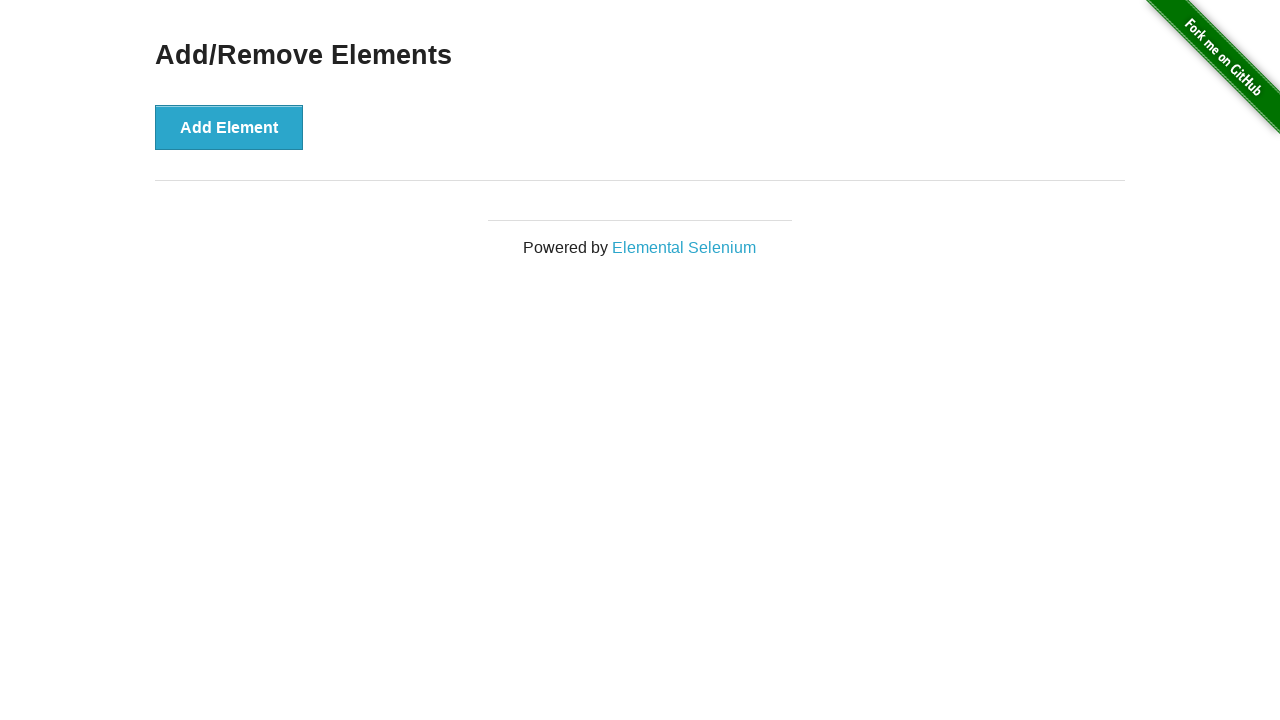